Navigates to a Tamil calendar website, scrolls to the calendar section, and clicks on a specific date (24) in the calendar table.

Starting URL: https://www.omtamilcalendar.com/

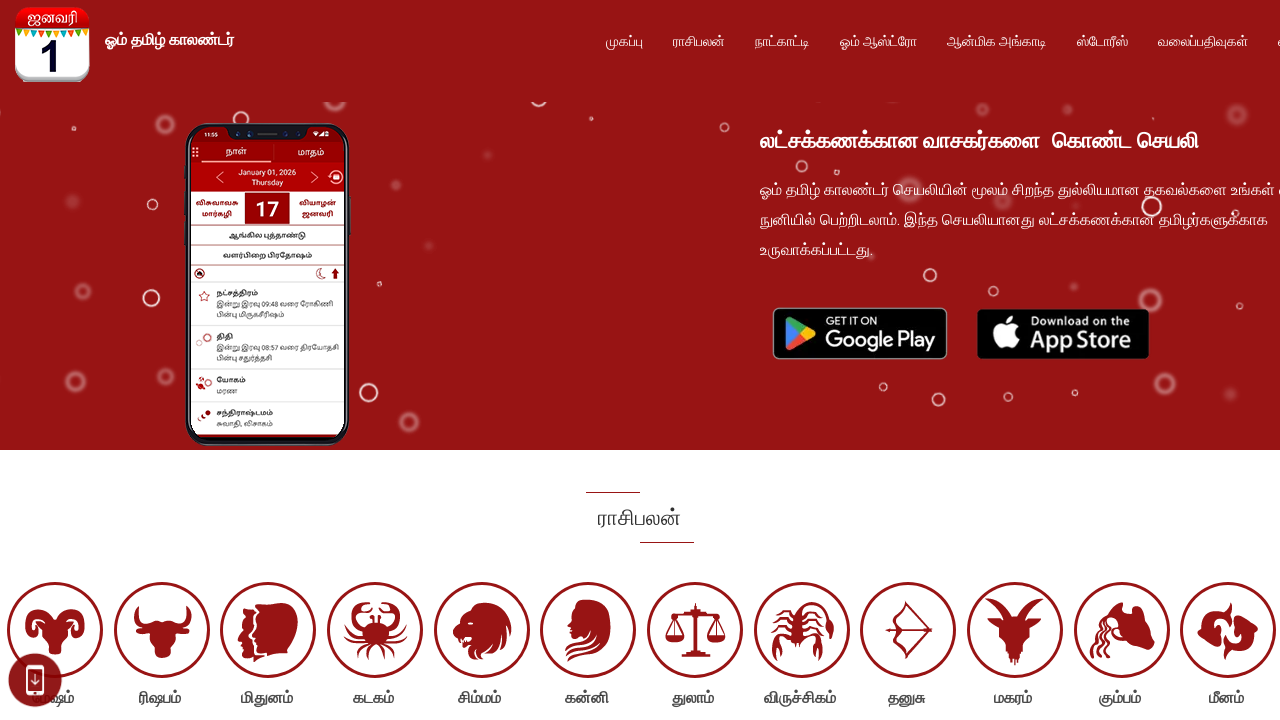

Scrolled calendar section heading into view
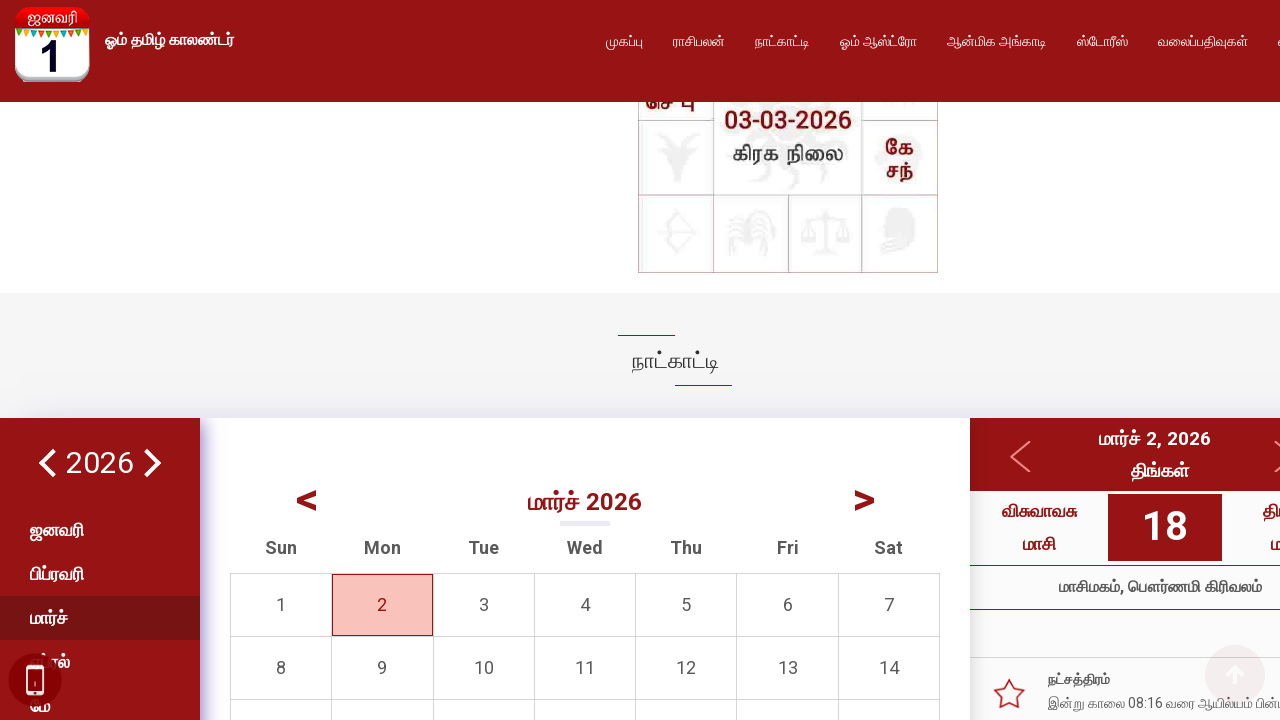

Calendar table loaded
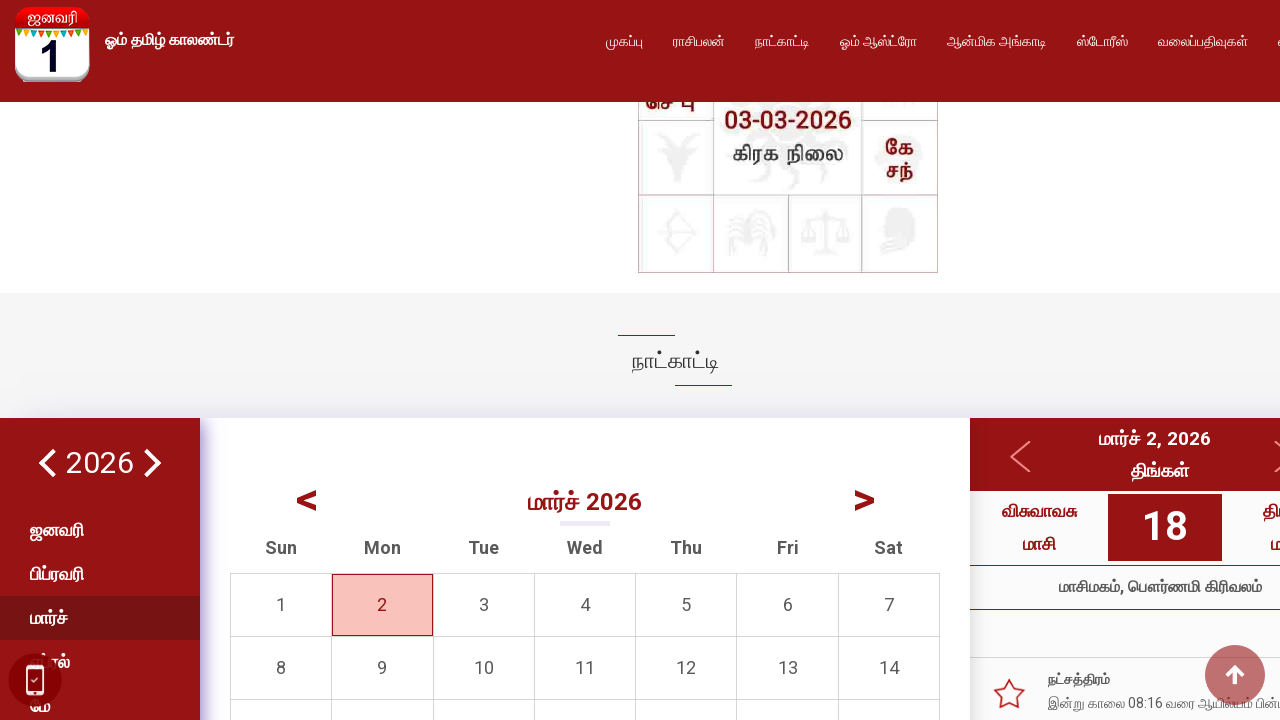

Located calendar cells with count: 31
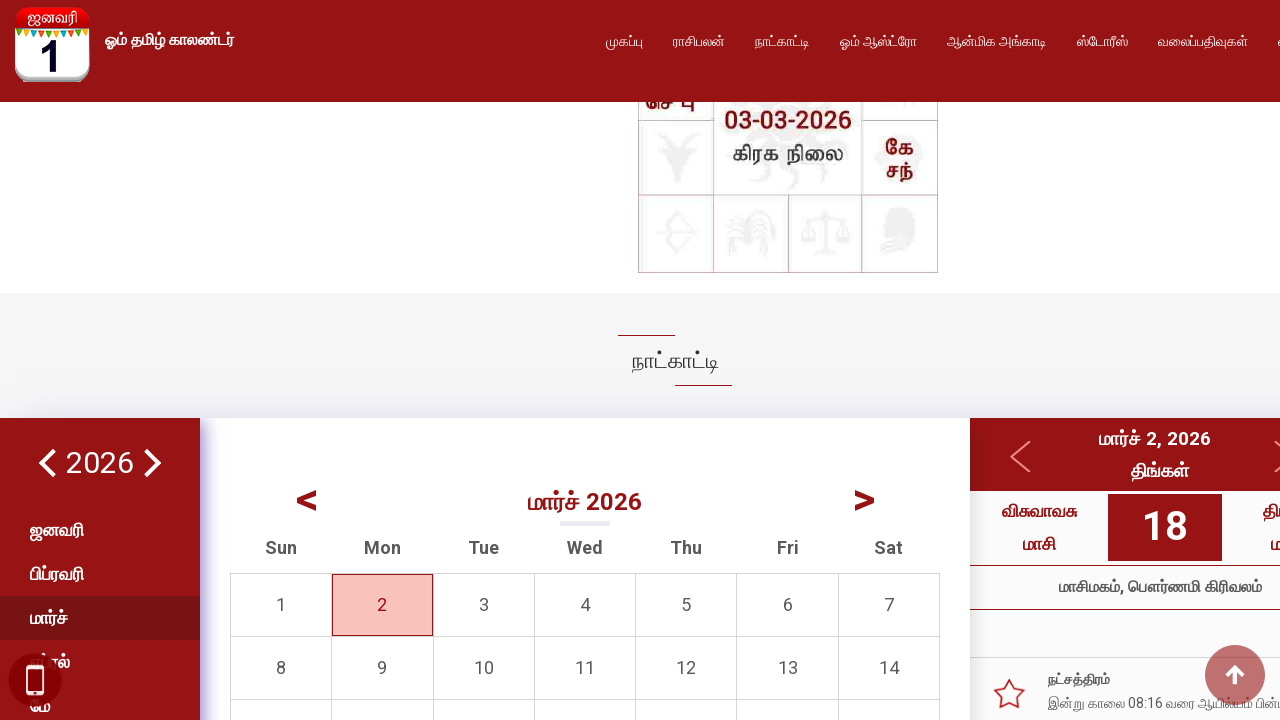

Clicked on date 24 in the calendar at (484, 361) on xpath=//table[@class='calendar-table']/tbody/tr[@class='calendar-body ']/td[star
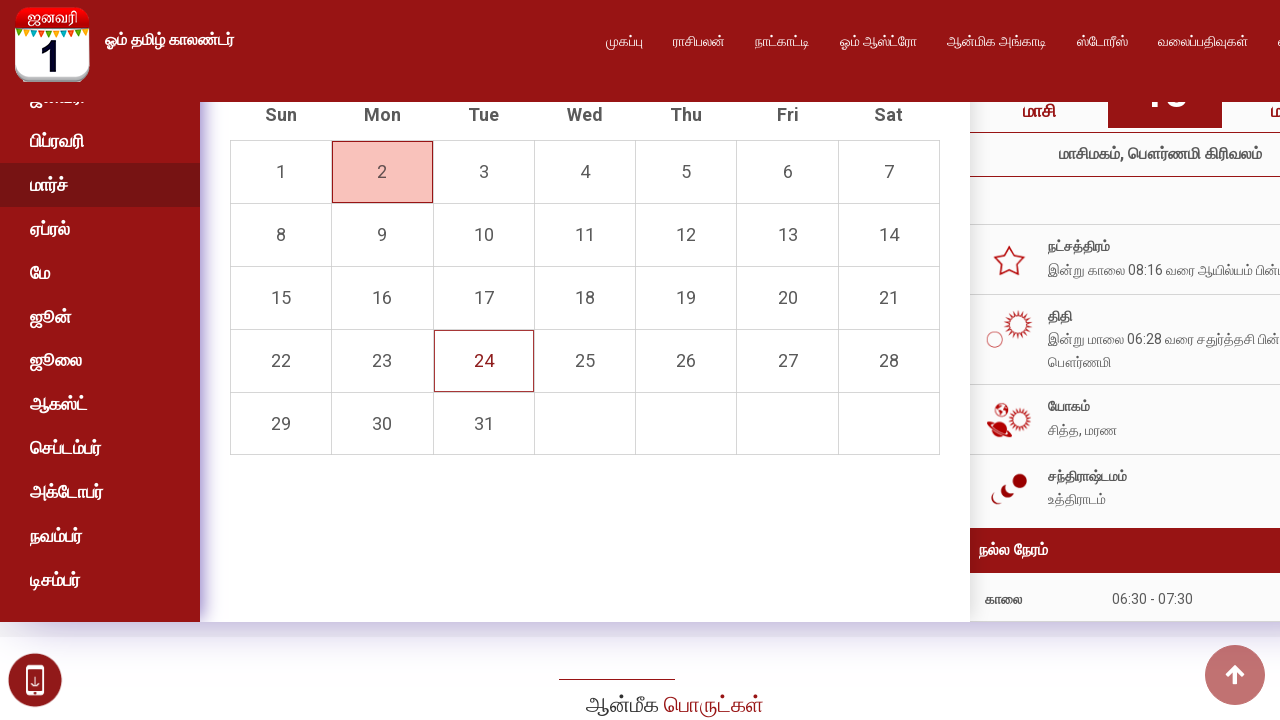

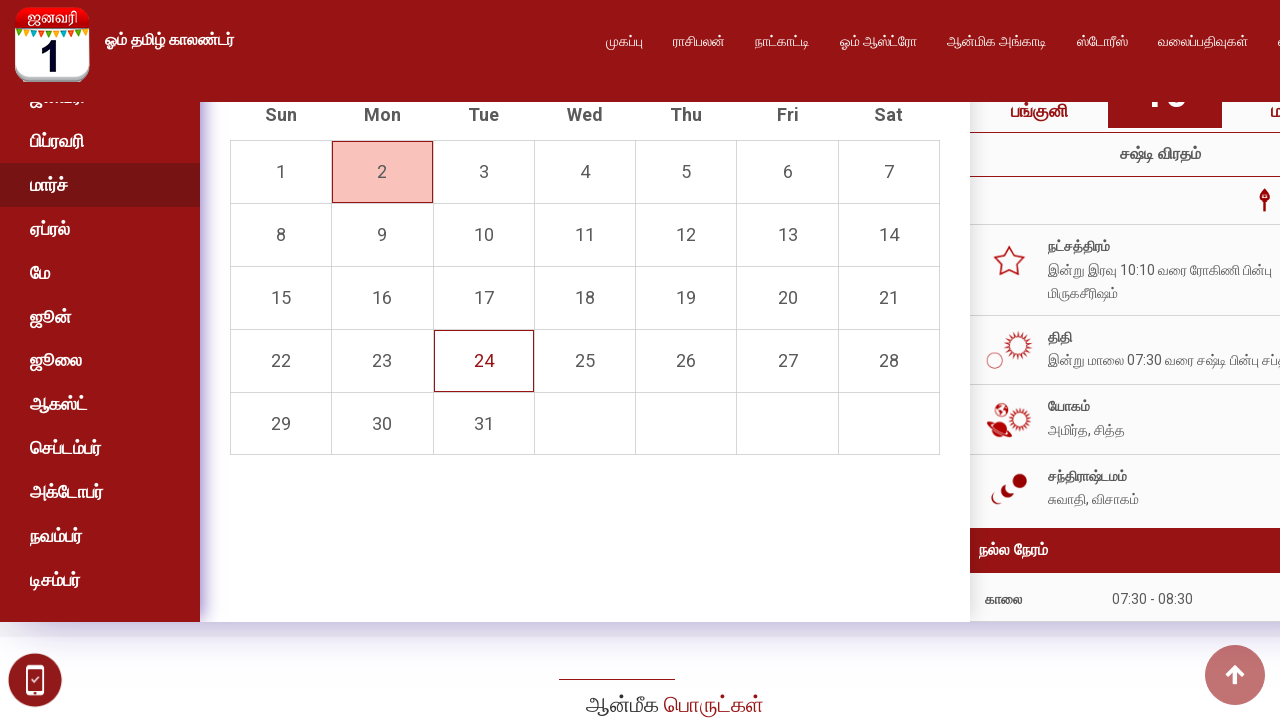